Fills out the complete Forgot User ID form with personal information and submits it

Starting URL: https://portal.cms.gov/portal/forgotuserid

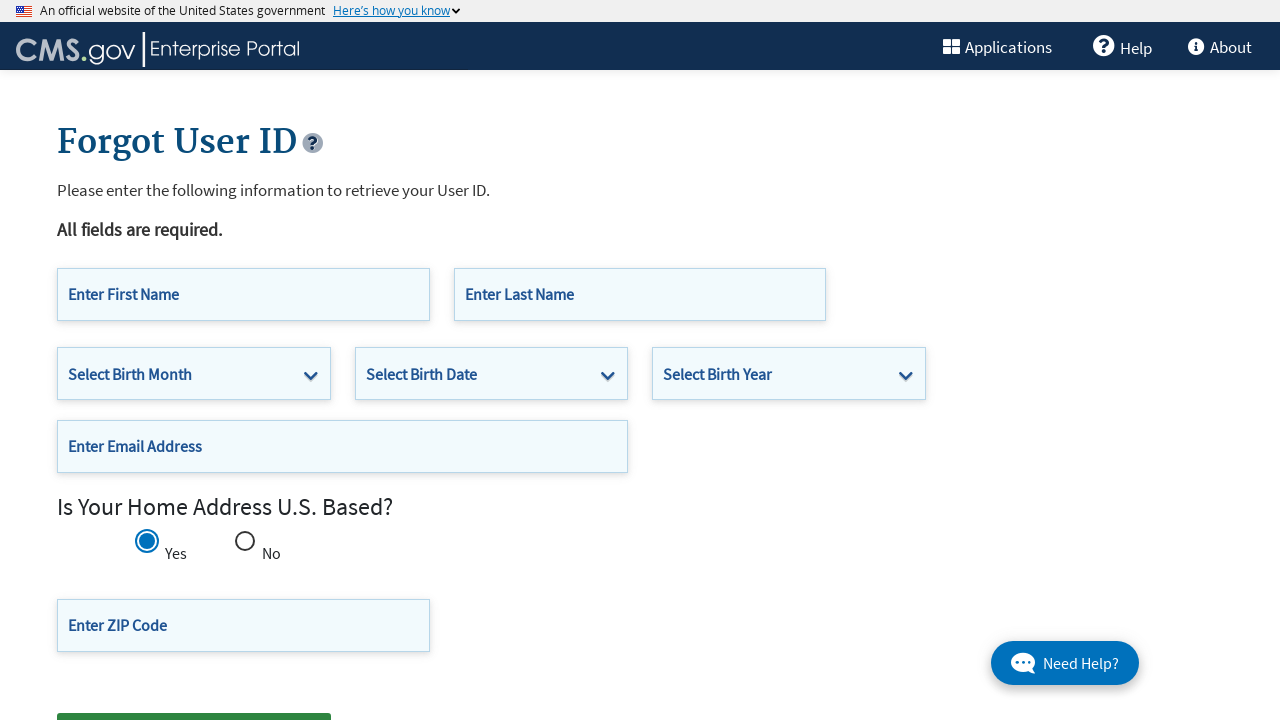

Filled first name field with 'Mohammad' on input[id*='cms-forgotid-fi']
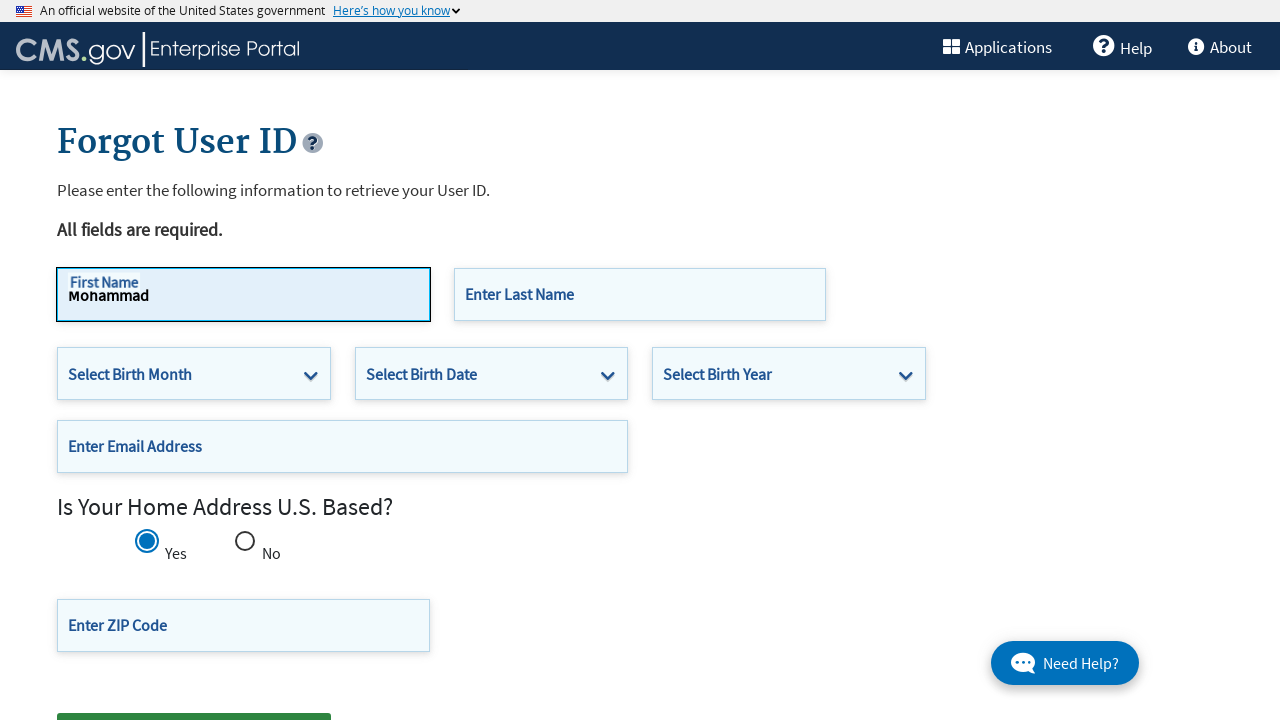

Filled last name field with 'Sharkar' on input[name='cms-forgotid-lastName']
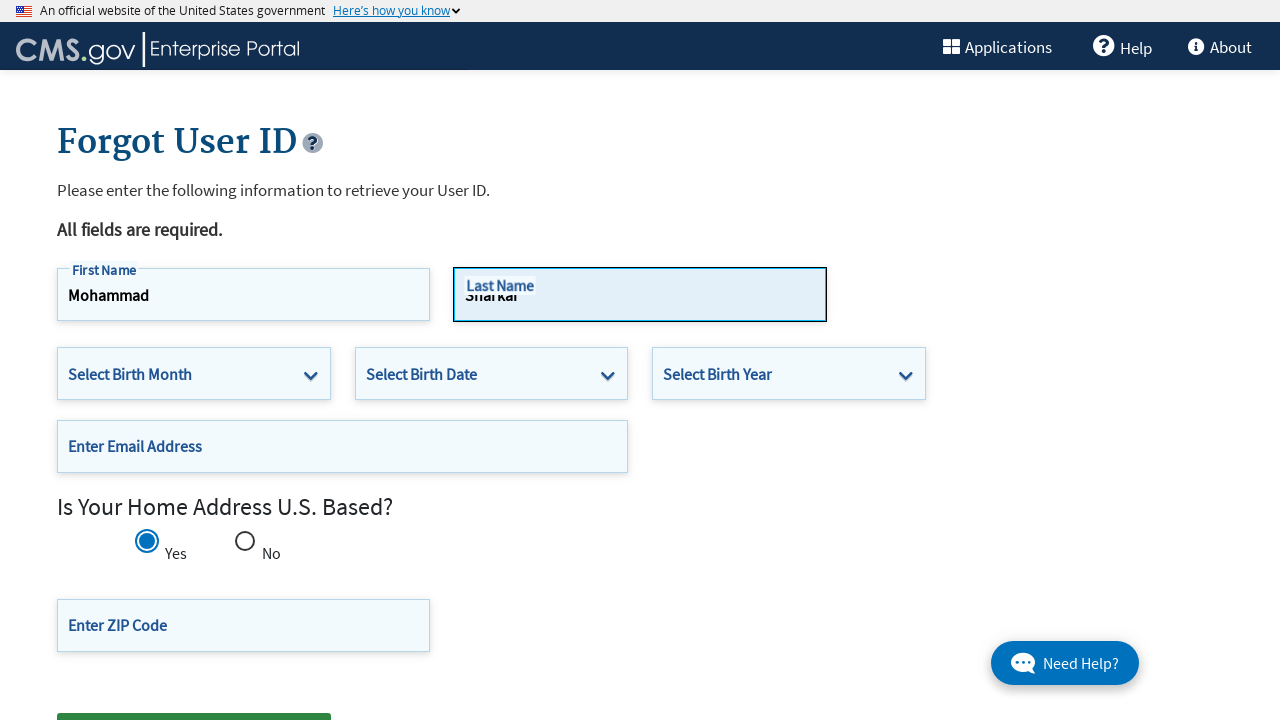

Selected birth month 'June' on select[name*='cms-forgotid-birthM']
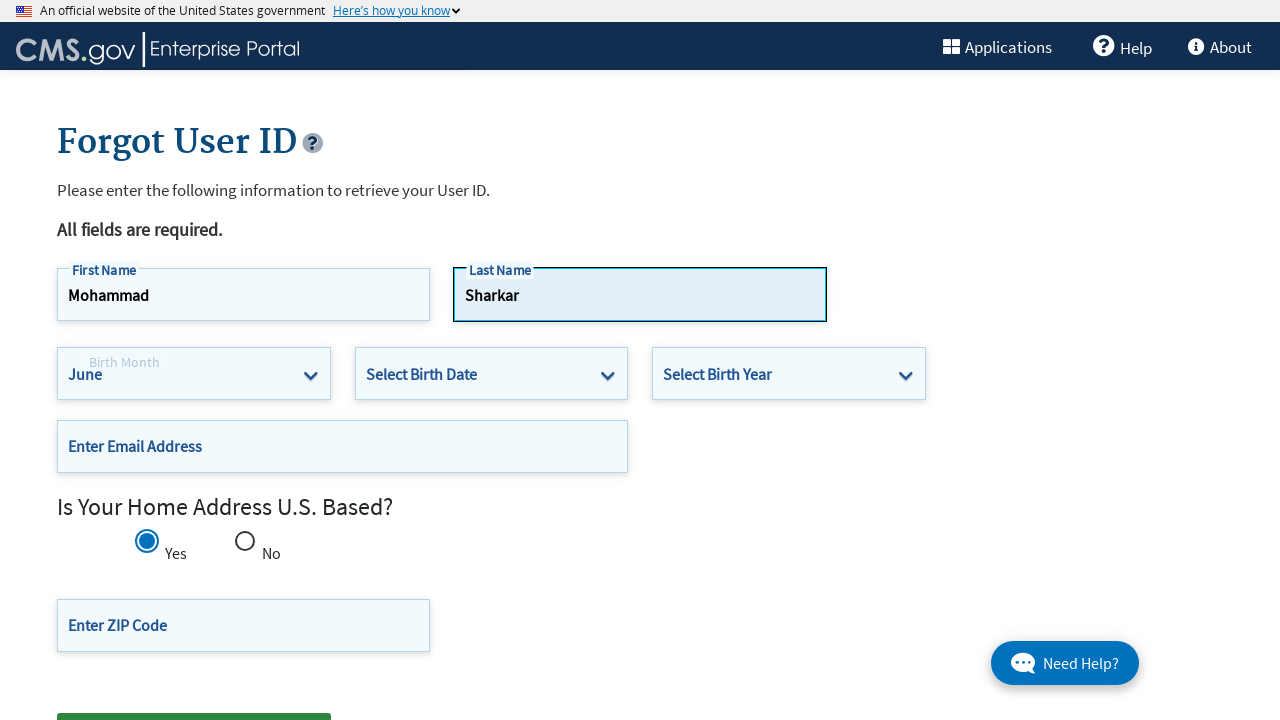

Selected birth date '8' on select[name='cms-forgotid-birthDate']
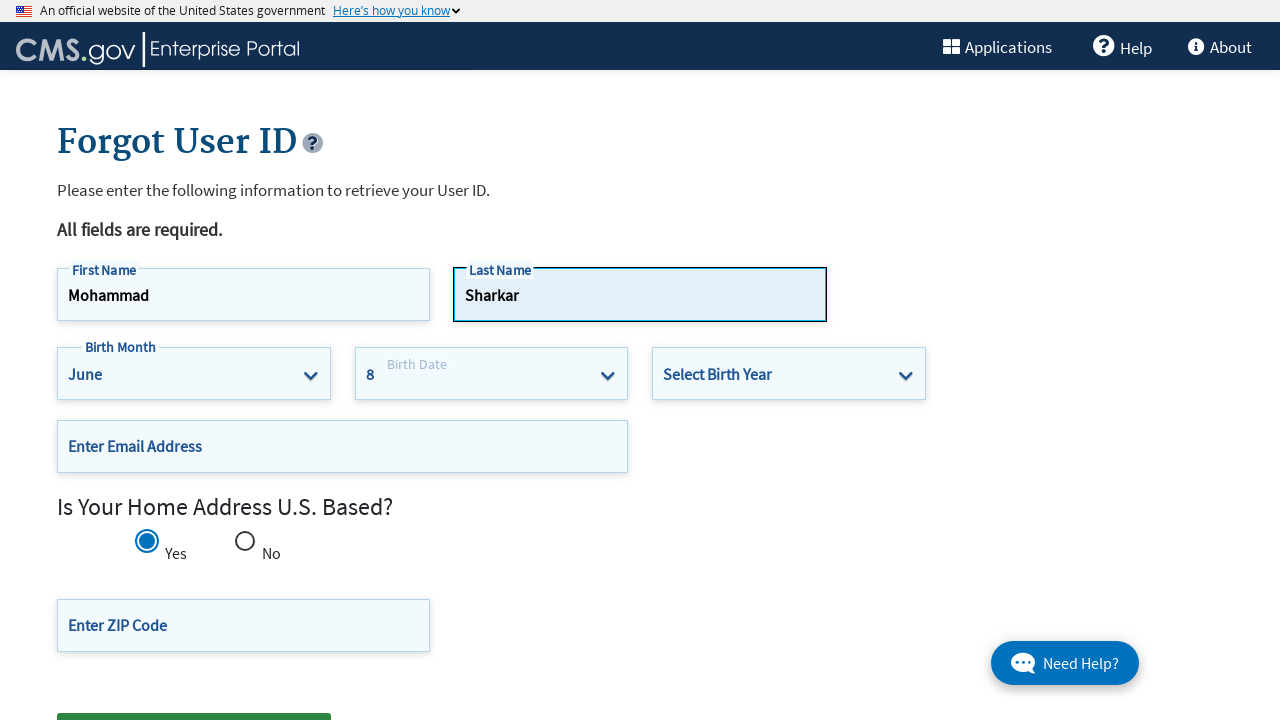

Selected birth year '1988' on select#cms-forgotid-birthYear
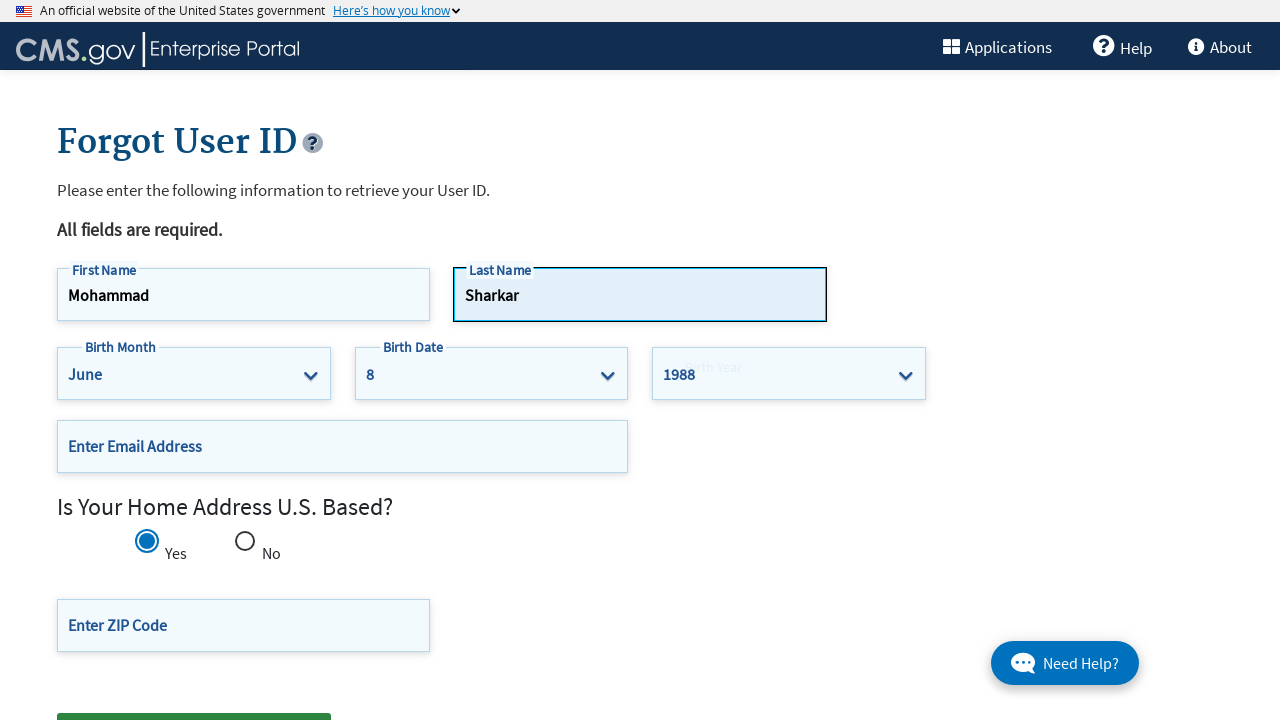

Filled email field with 'testuser483@gmail.com' on input#cms-forgotid-forgotEmail
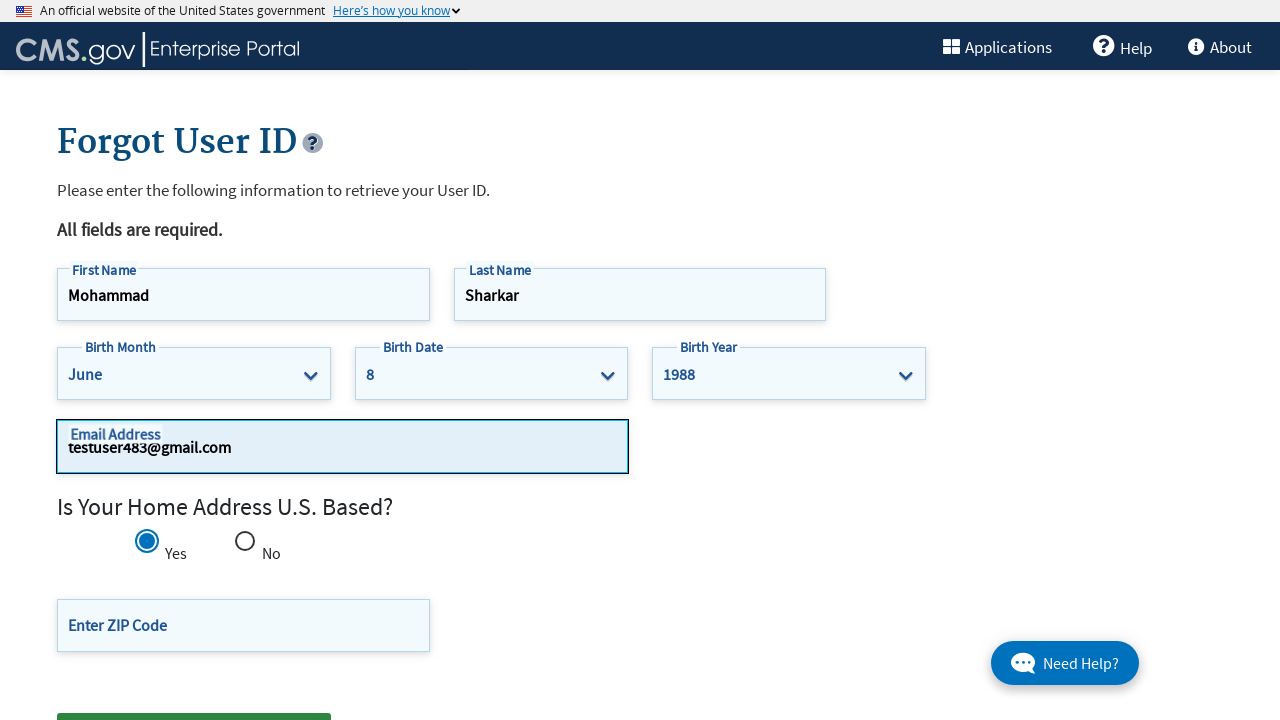

Filled zip code field with '10019' on input#cms-forgotid-usZipCode
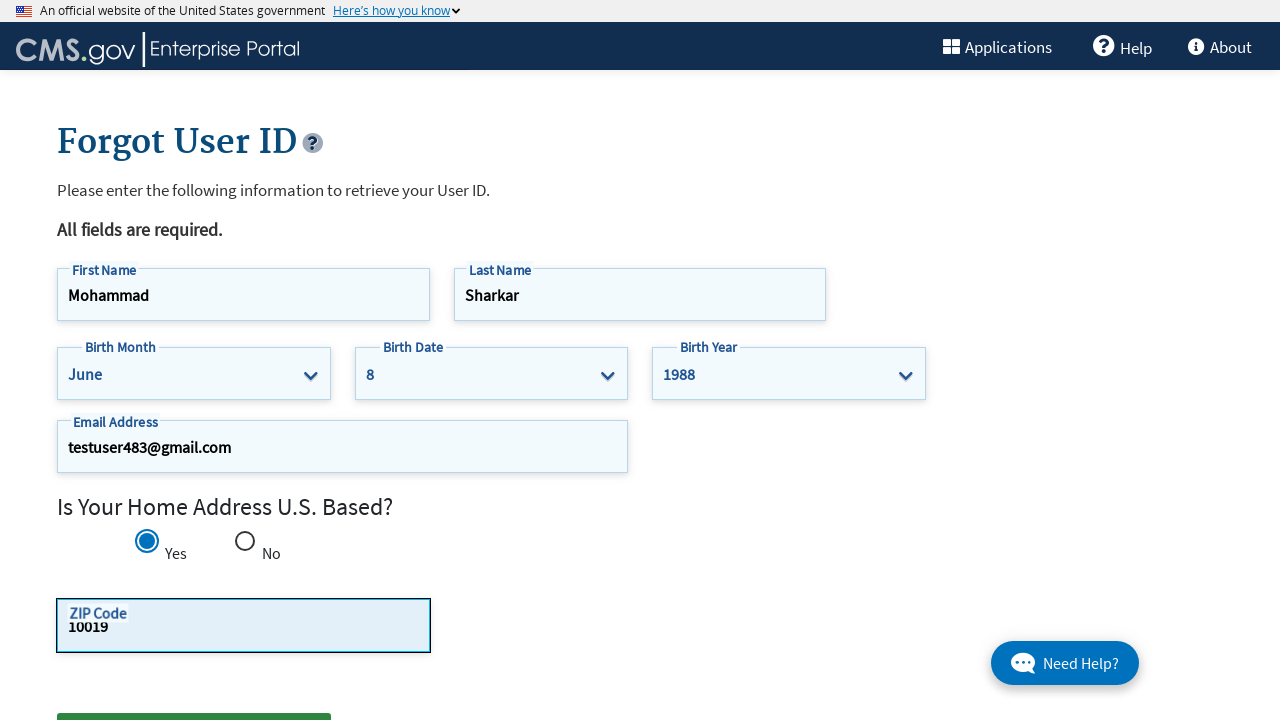

Submitted the Forgot User ID form at (194, 692) on button:has-text('Su')
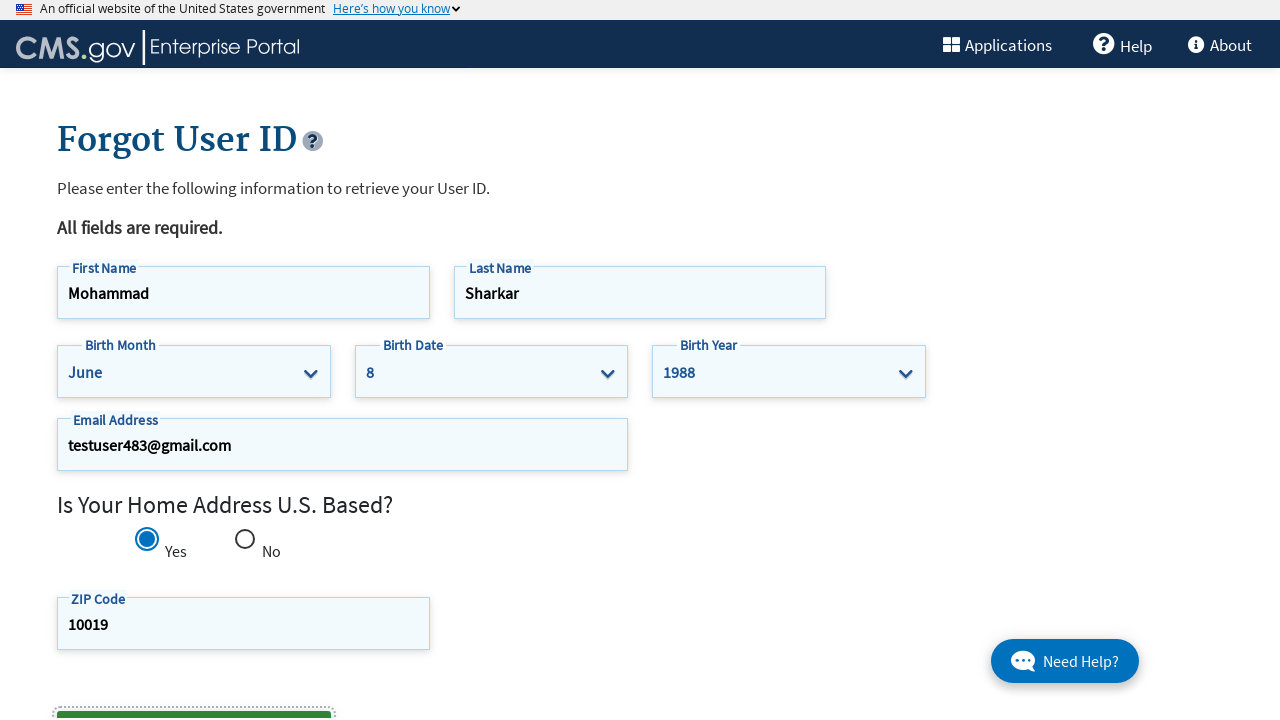

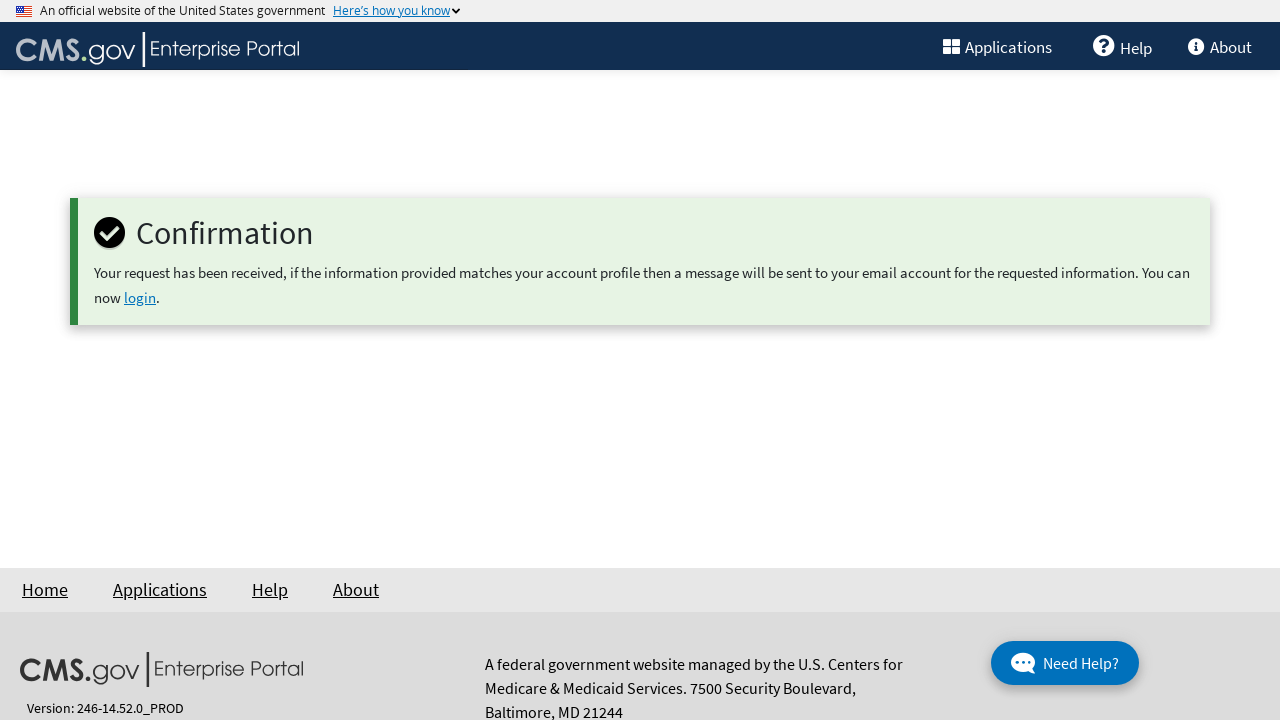